Navigates to a test automation practice blog and locates a specific HTML element on the page

Starting URL: https://testautomationpractice.blogspot.com/

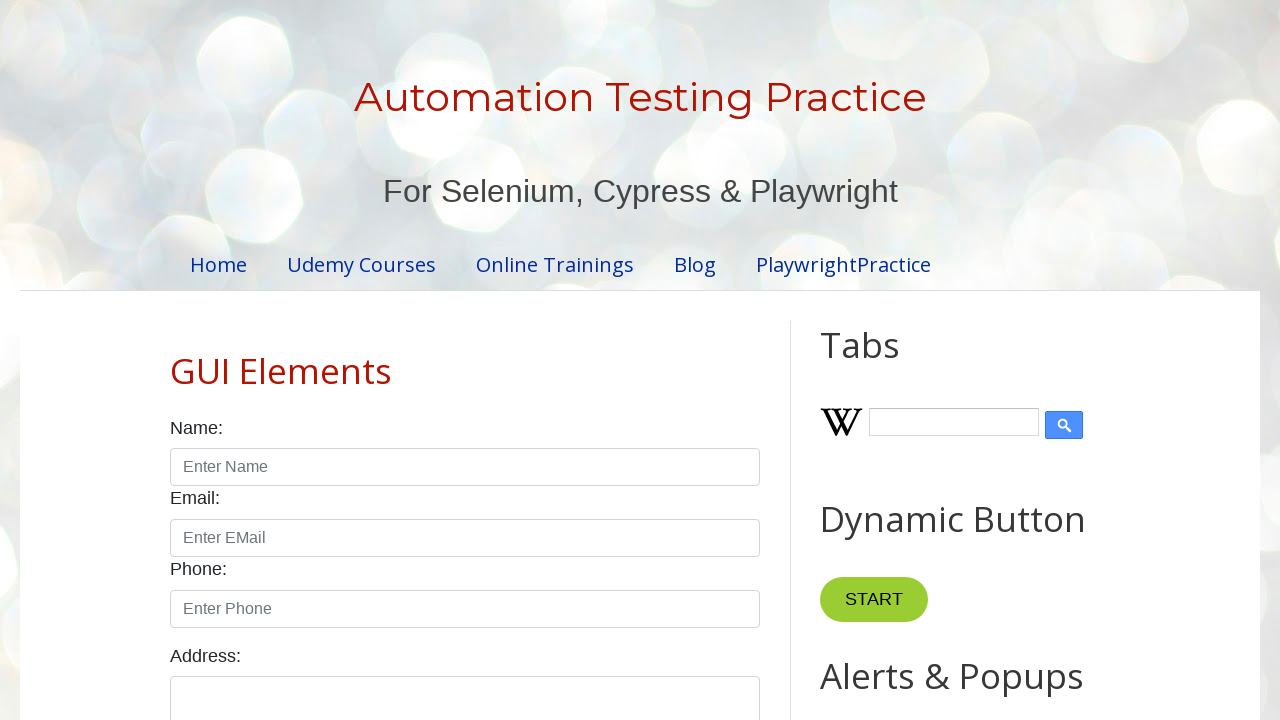

Navigated to test automation practice blog
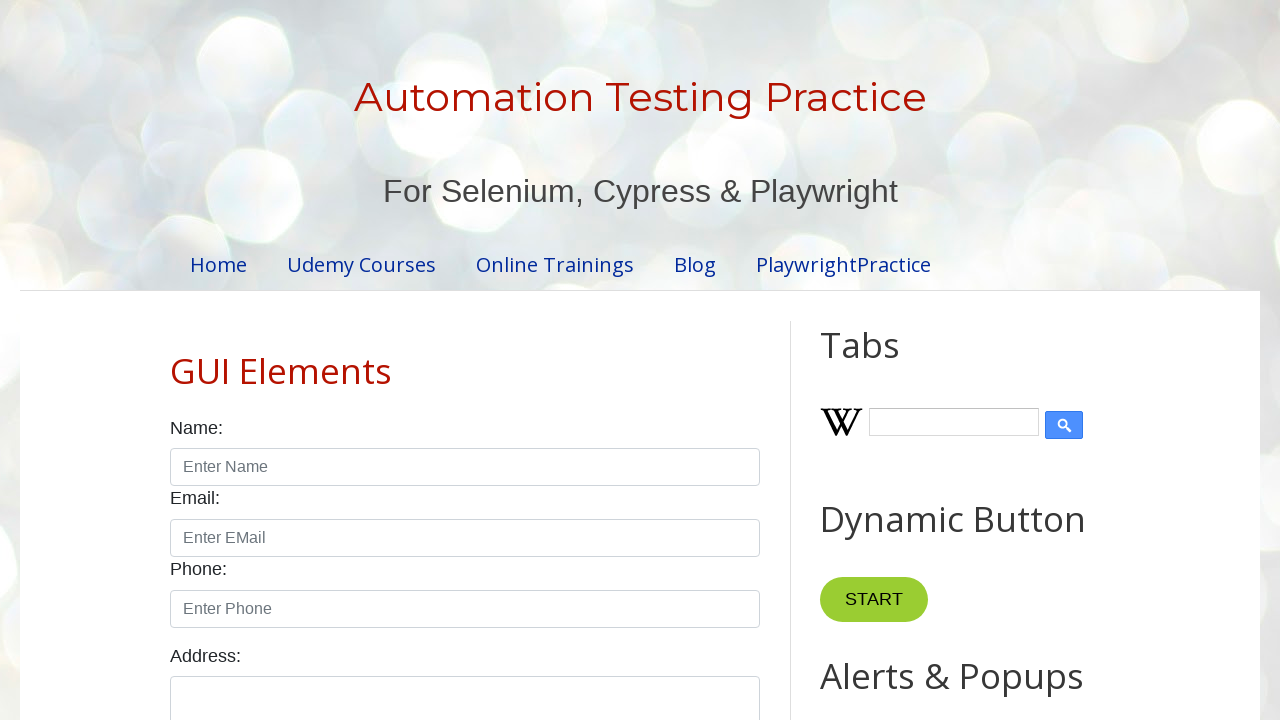

Page fully loaded and network is idle
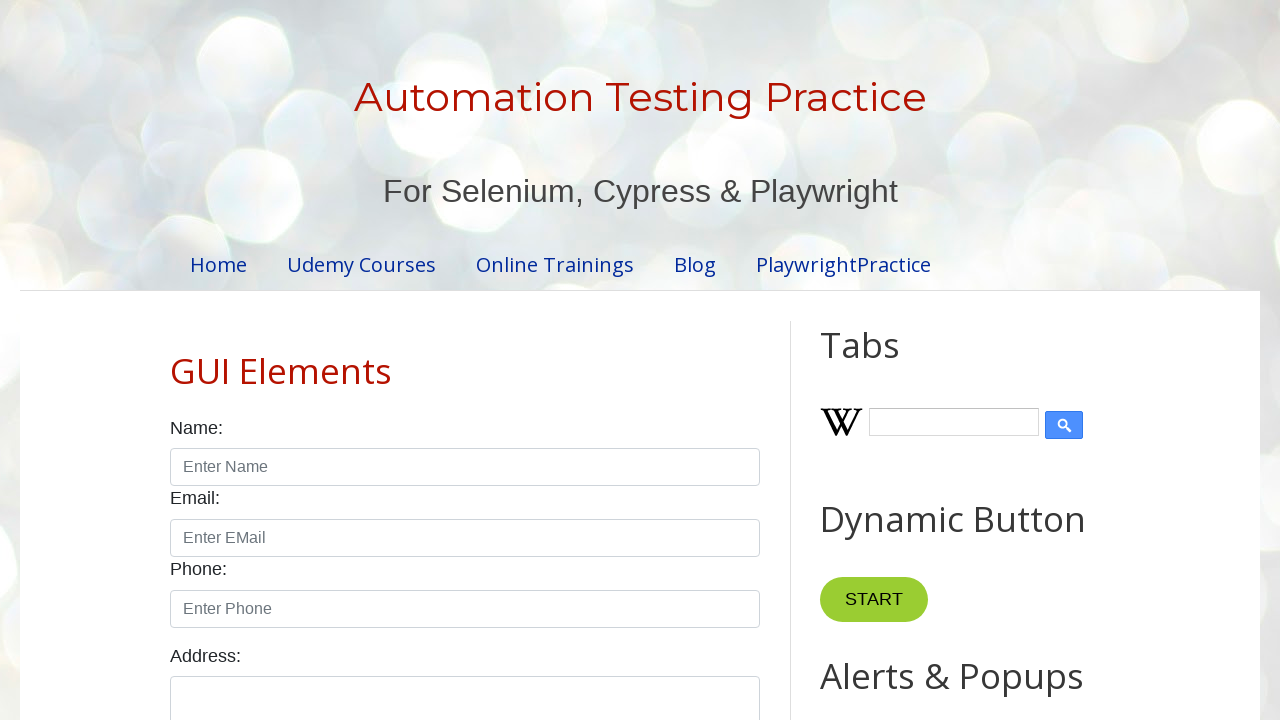

Located div#HTML1 element on the page
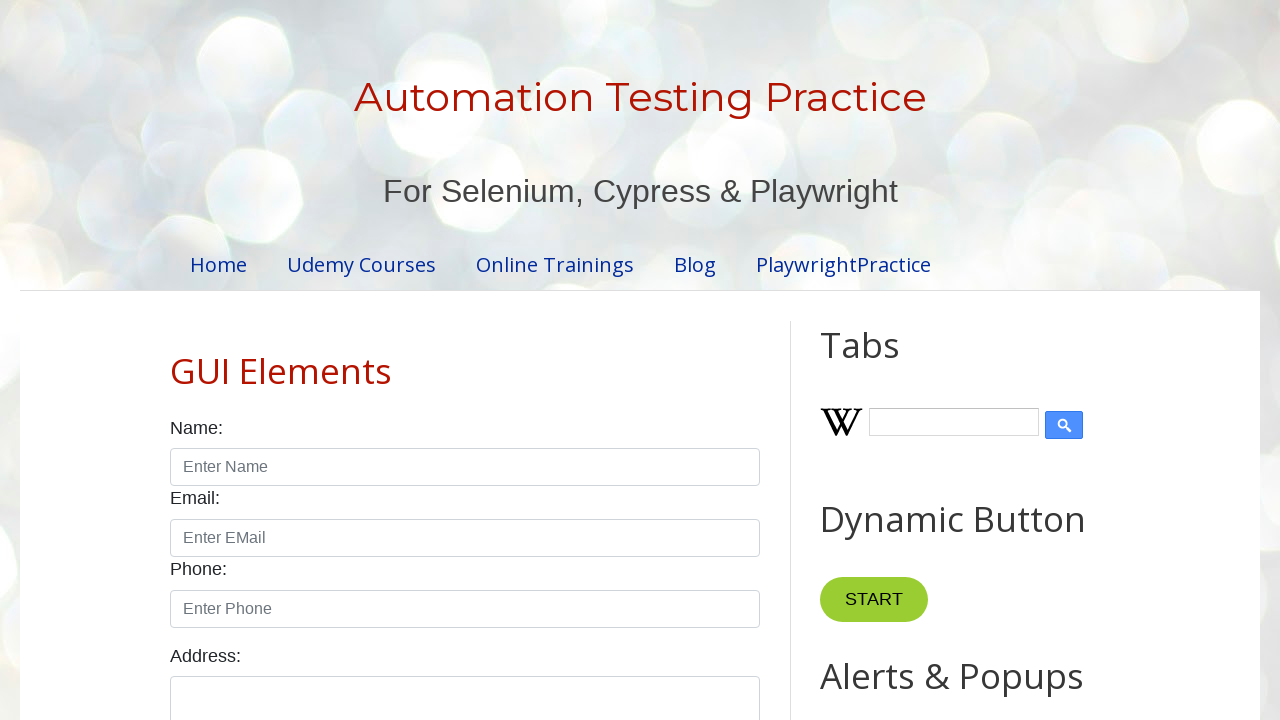

Verified that div#HTML1 element is visible
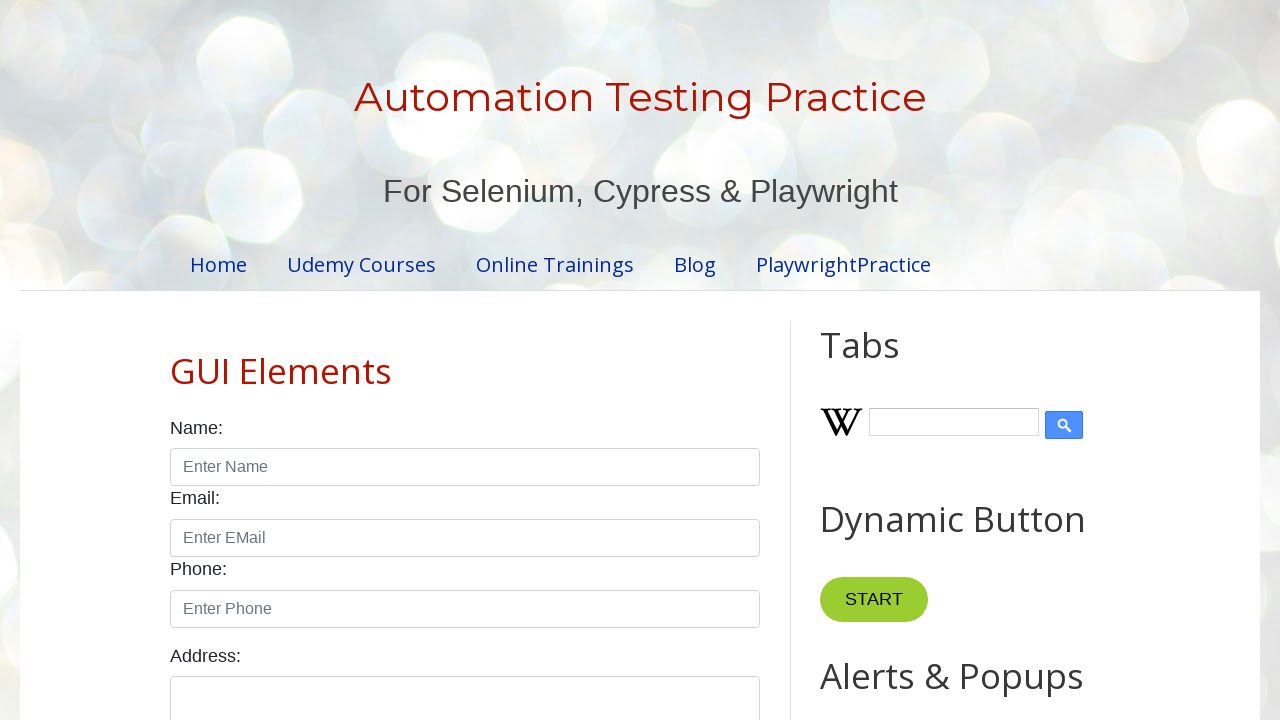

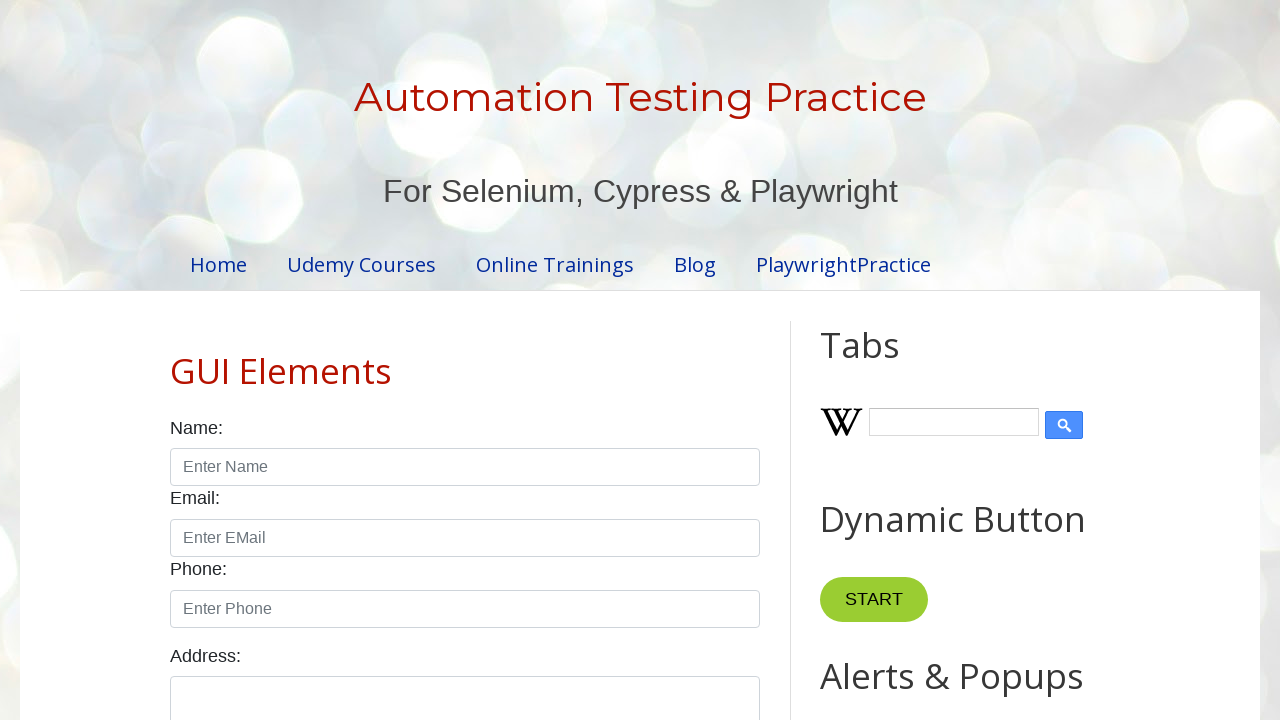